Tests an explicit wait scenario where the script waits for a price element to show "$100", then clicks a book button, calculates a mathematical value based on an input, fills in the answer, and submits the form.

Starting URL: http://suninjuly.github.io/explicit_wait2.html

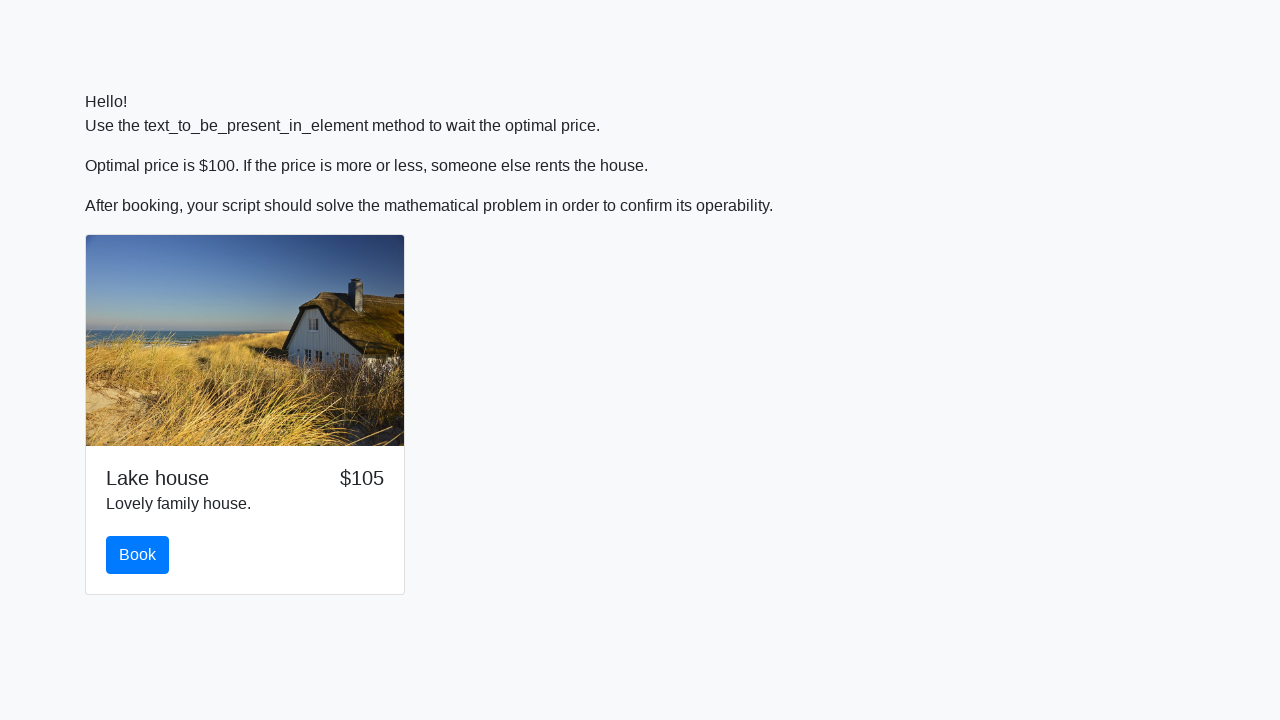

Waited for price element to show '$100'
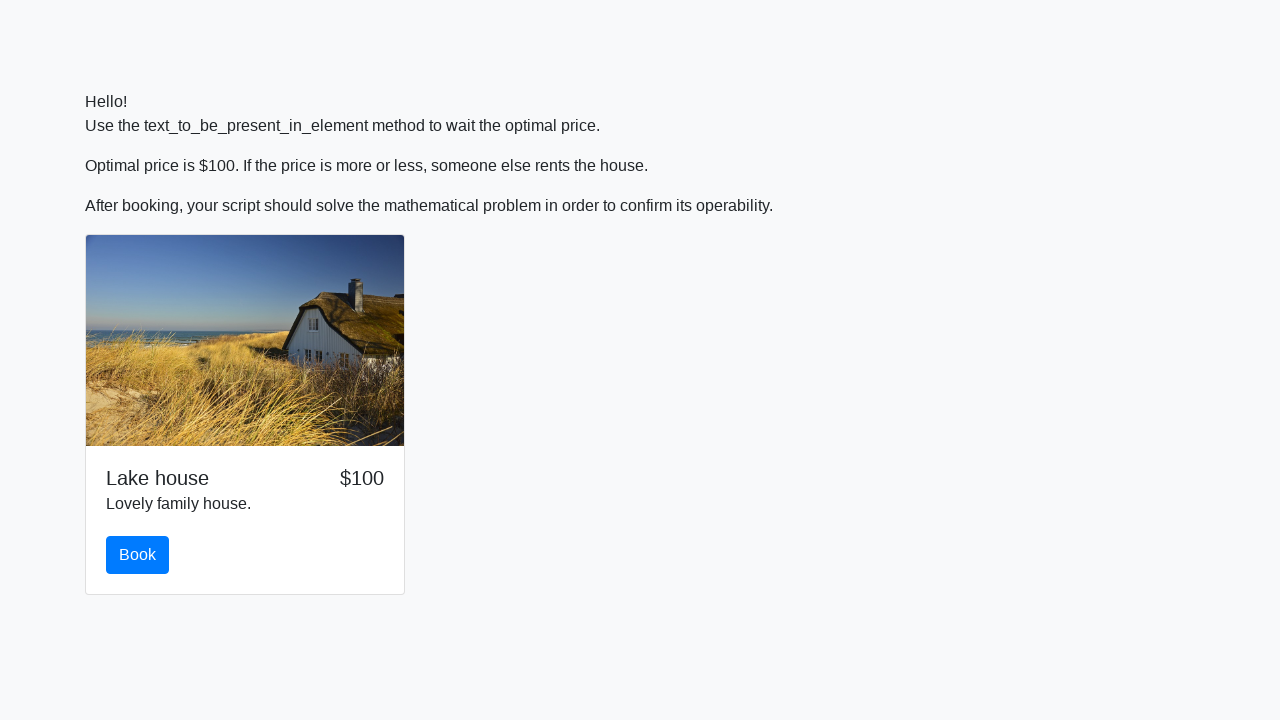

Clicked the book button at (138, 555) on #book
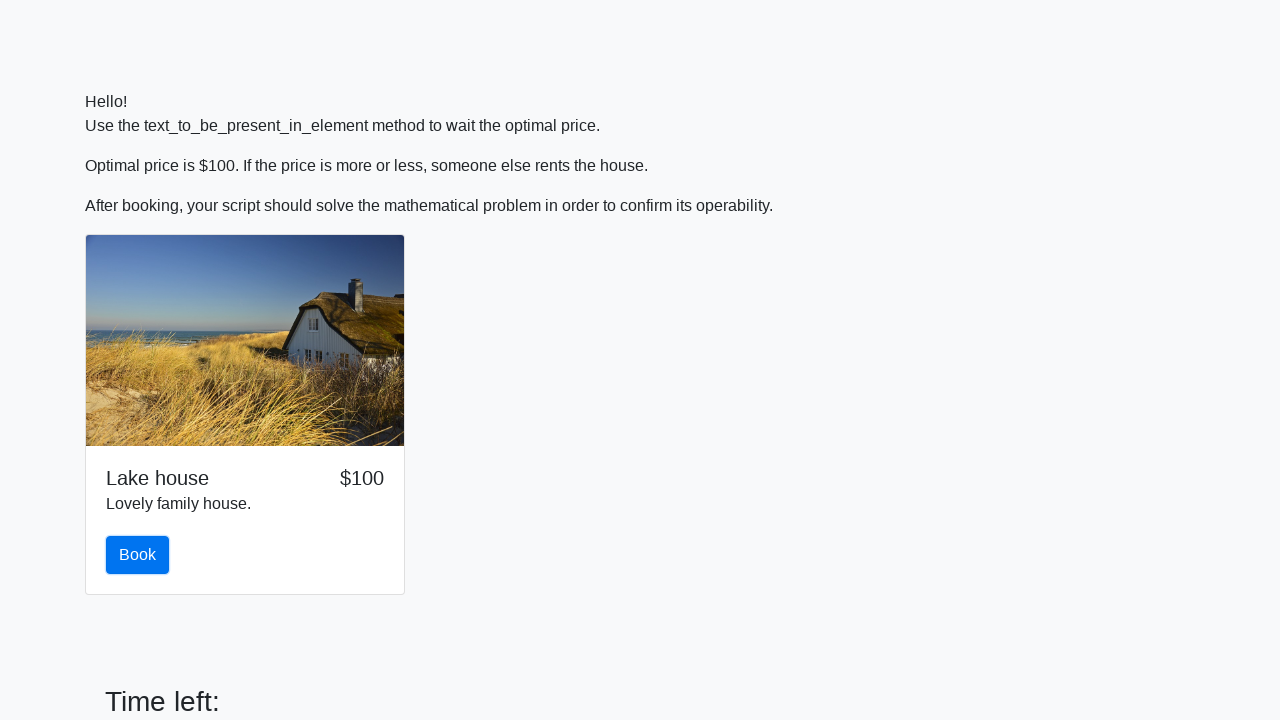

Retrieved input value for mathematical calculation
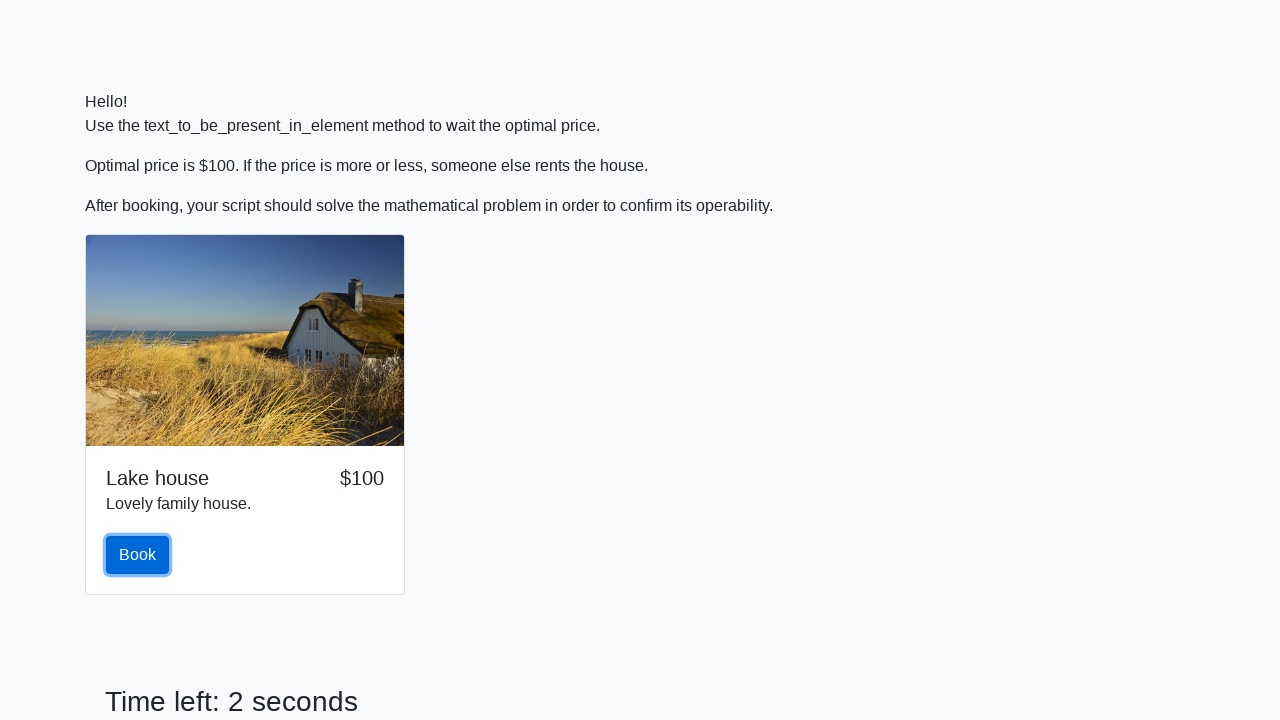

Calculated mathematical result based on input value
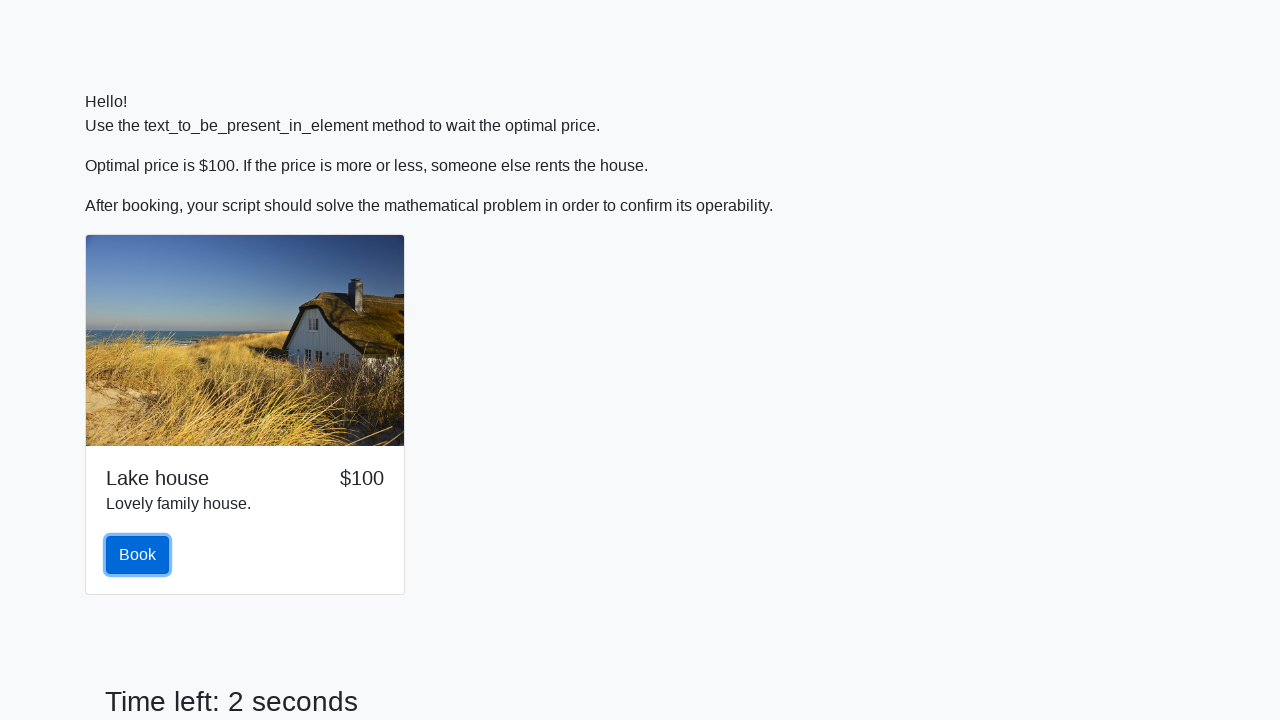

Filled answer field with calculated value on #answer
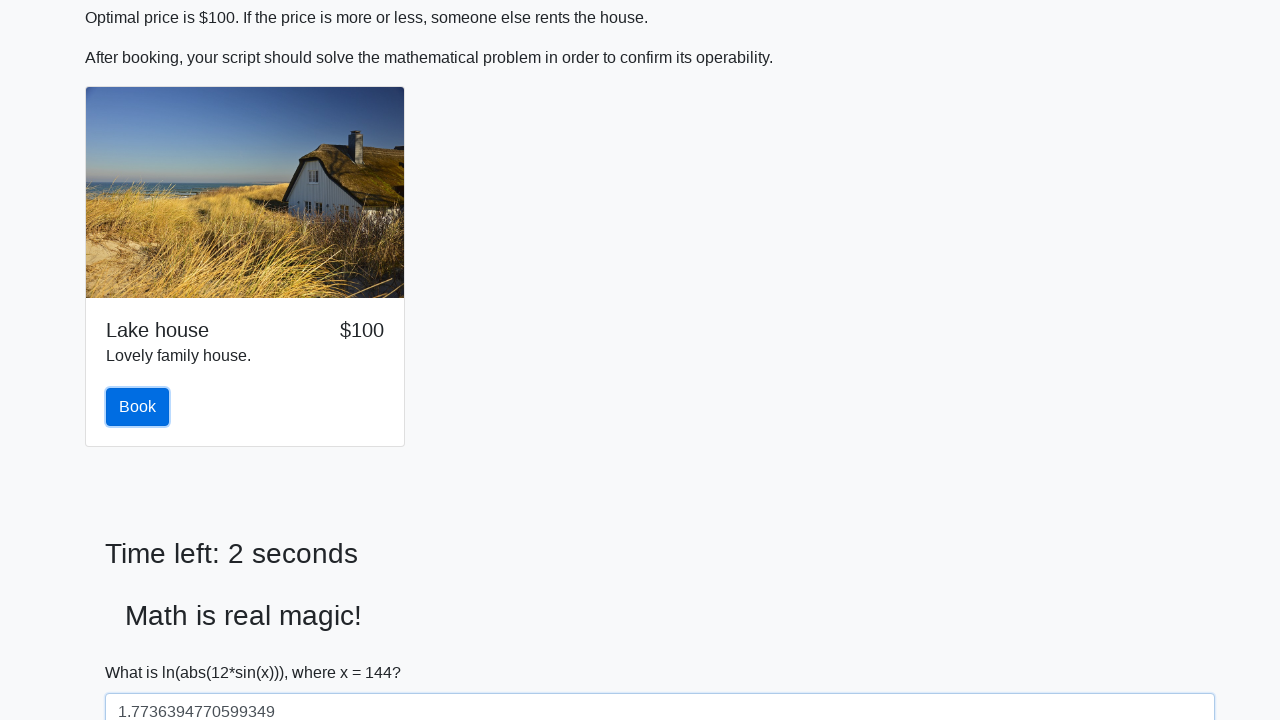

Clicked submit button to complete form at (138, 407) on button.btn
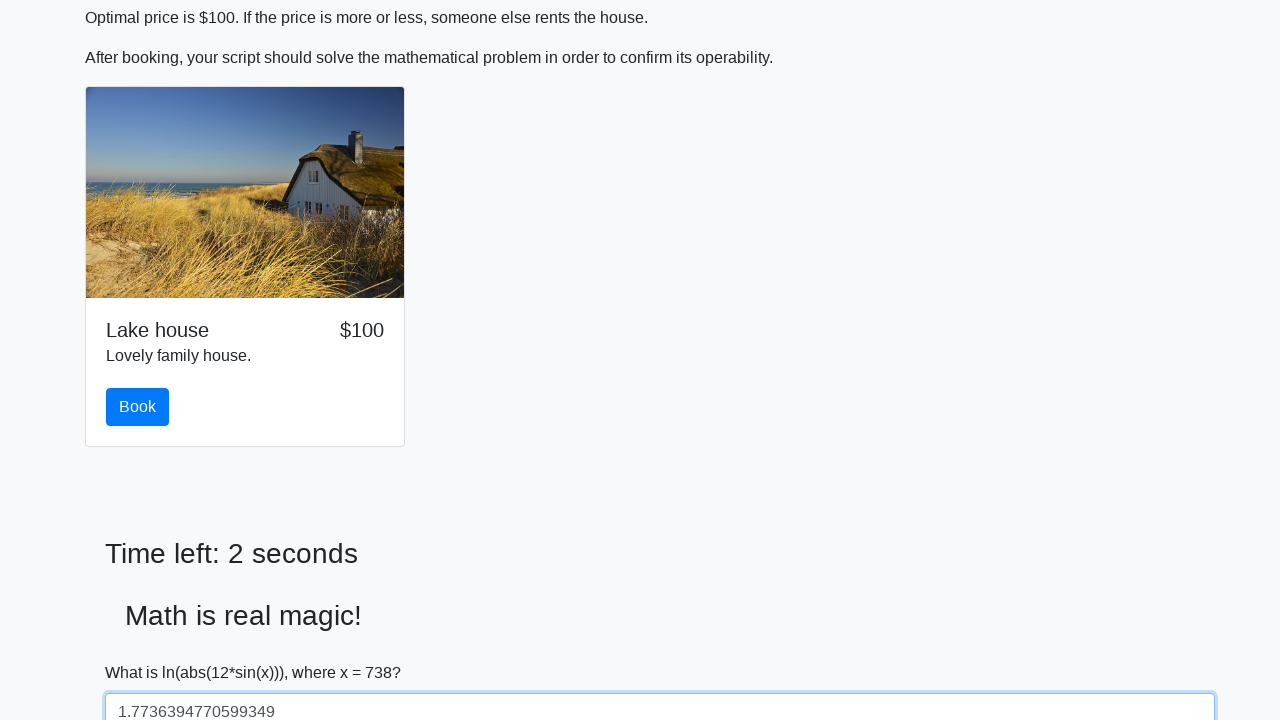

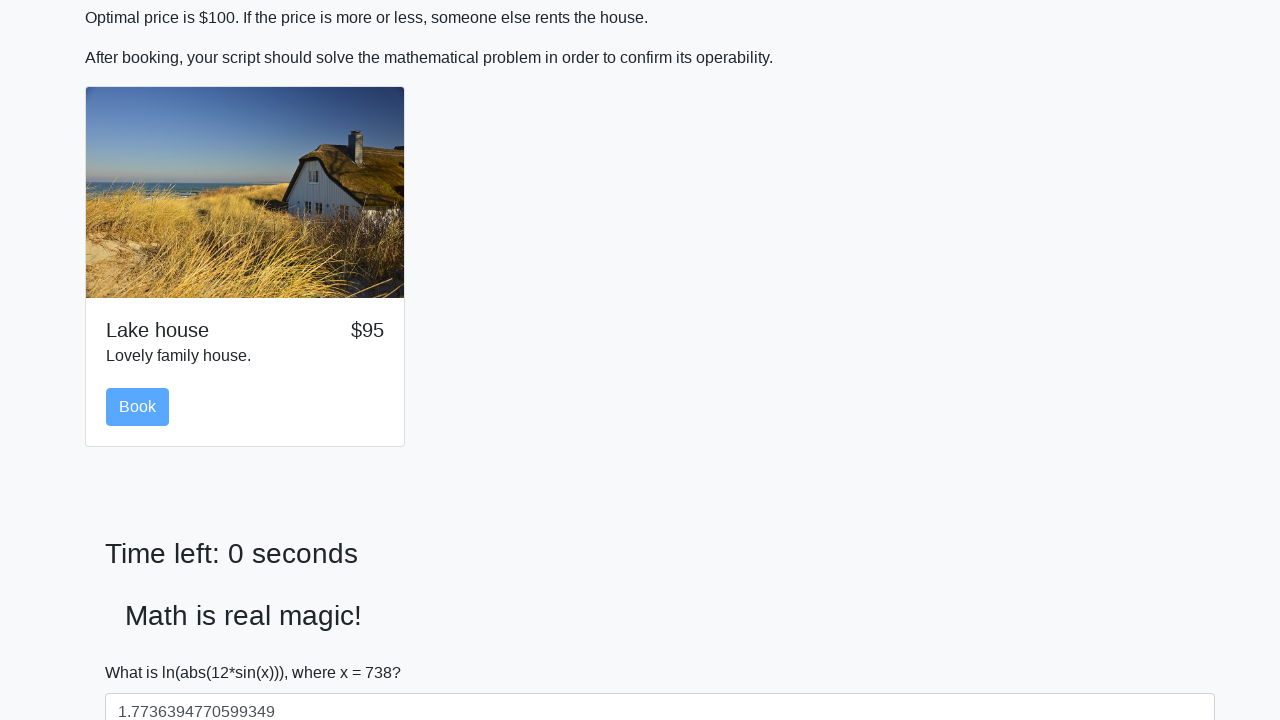